Tests a data types form by filling in various fields (leaving some required fields empty like zip code, email, and phone), submitting the form, and verifying the validation feedback by checking the background colors of the empty required fields.

Starting URL: https://bonigarcia.dev/selenium-webdriver-java/data-types.html

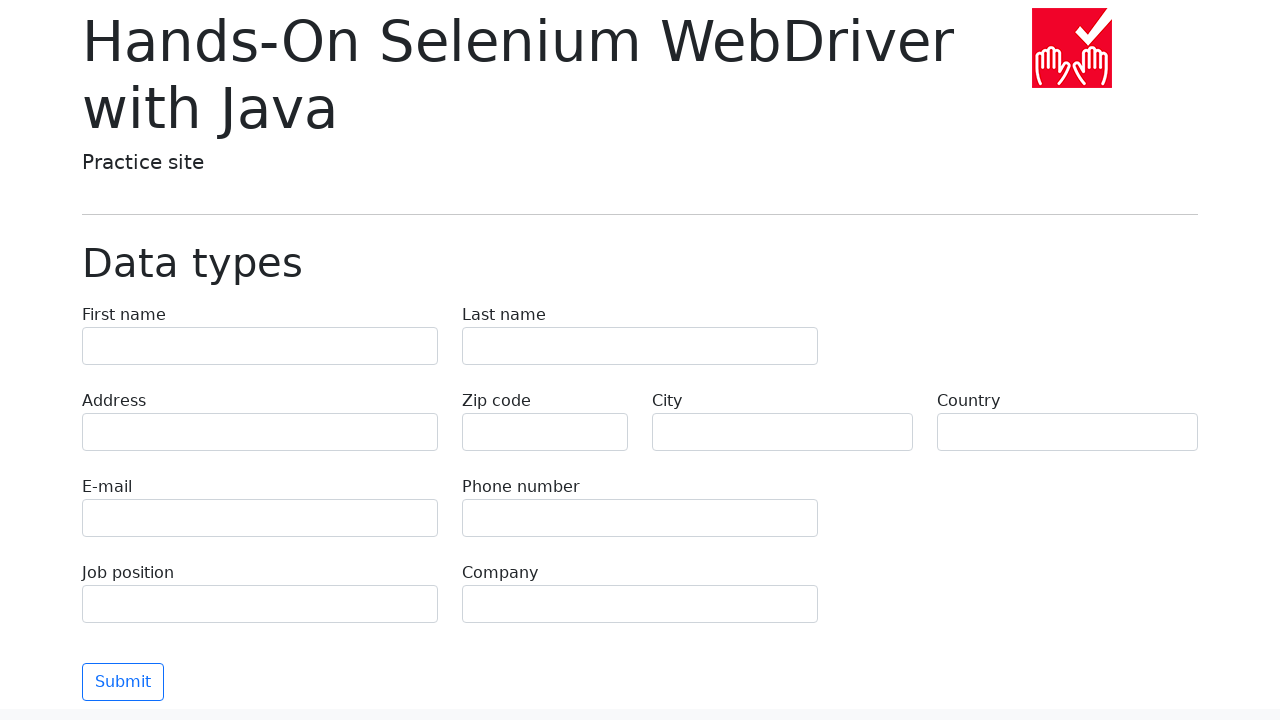

Filled first name field with 'Иван' on input[name='first-name']
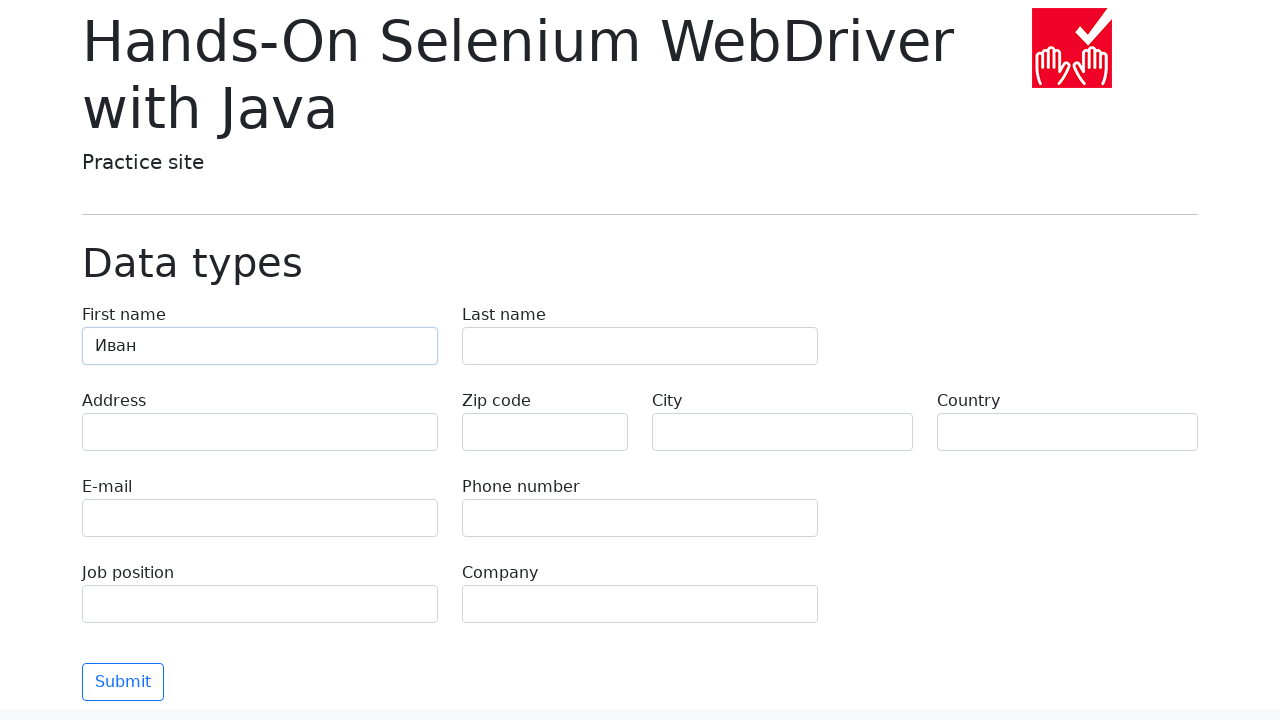

Filled last name field with 'Петров' on input[name='last-name']
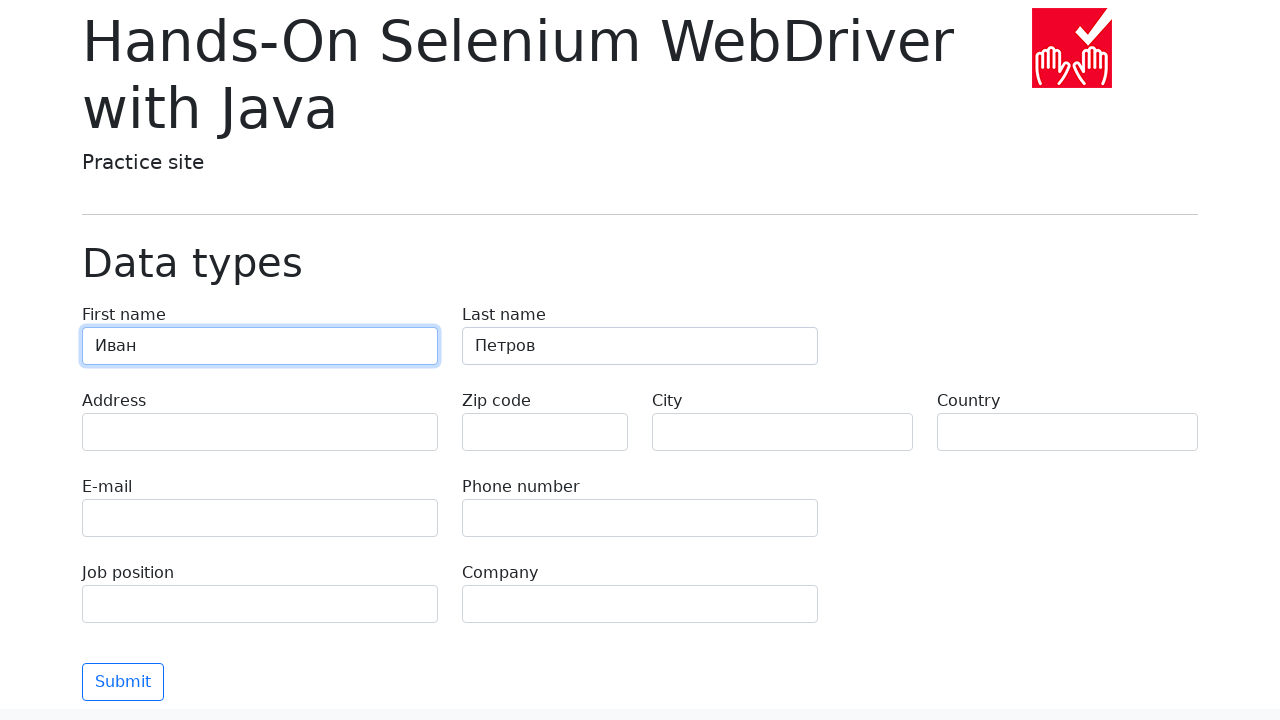

Filled address field with 'Ленина, 55-3' on input[name='address']
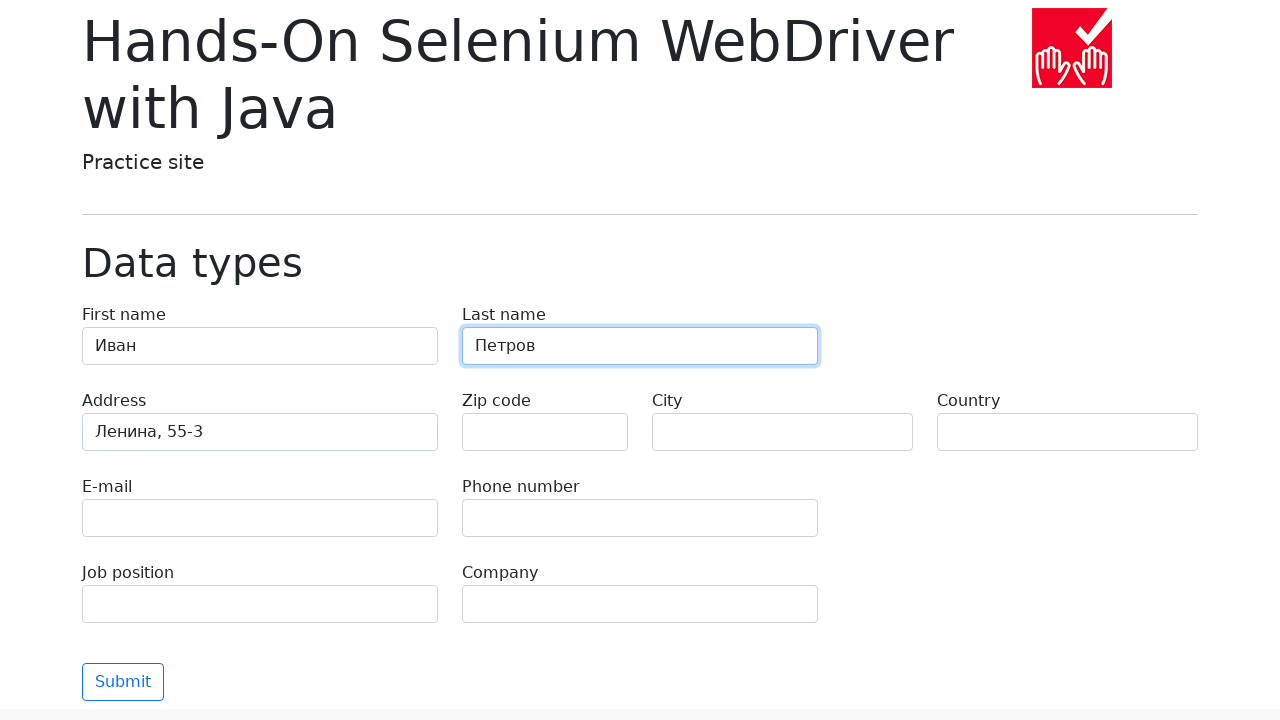

Filled city field with 'Москва' on input[name='city']
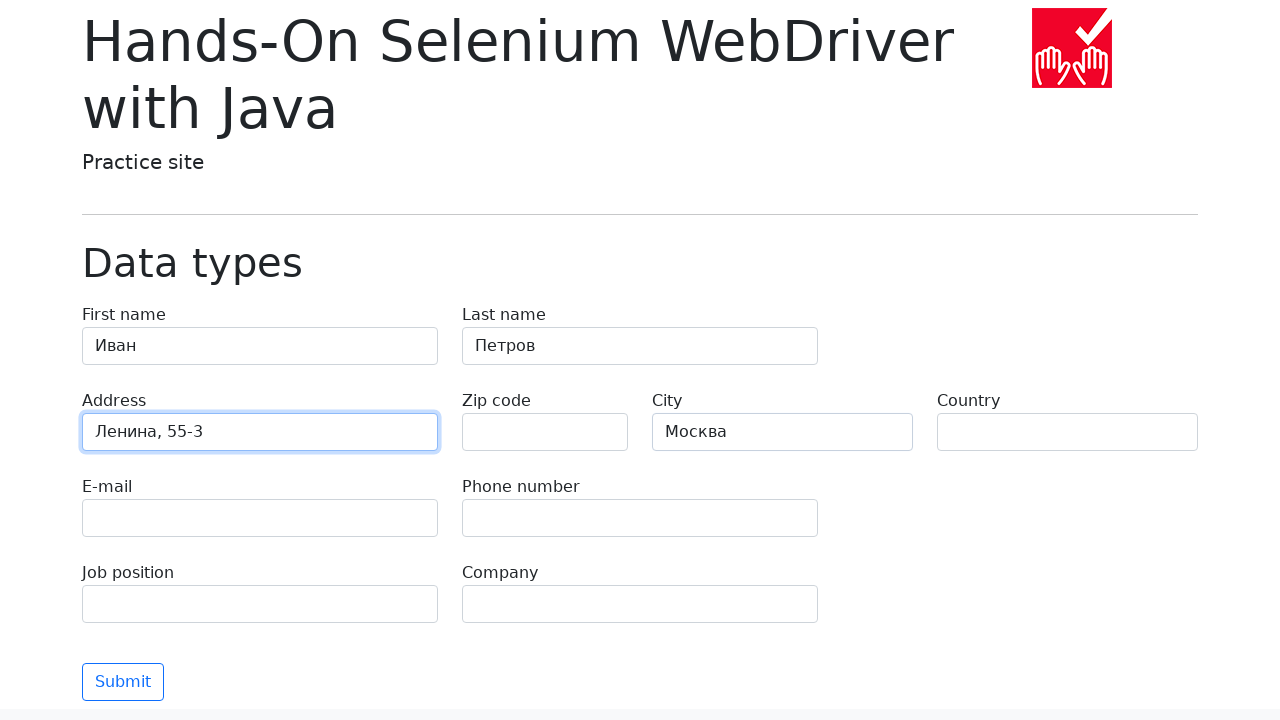

Filled country field with 'Россия' on input[name='country']
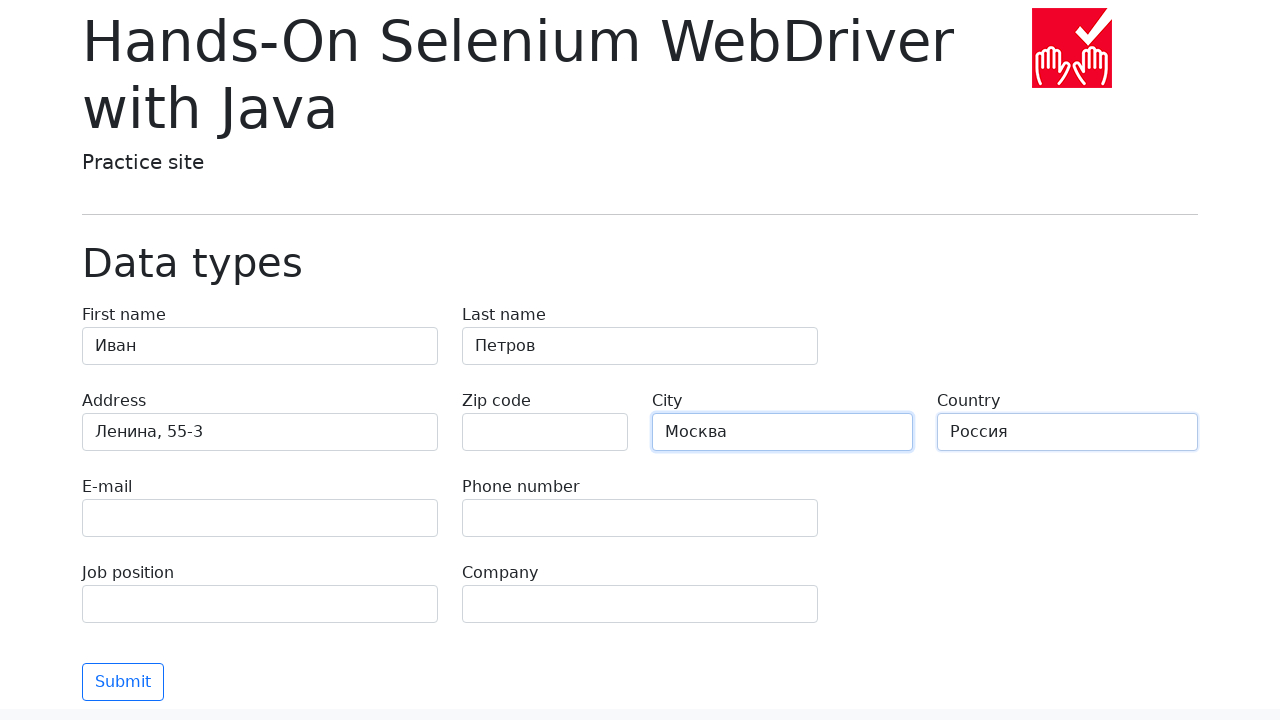

Filled job position field with 'QA' on input[name='job-position']
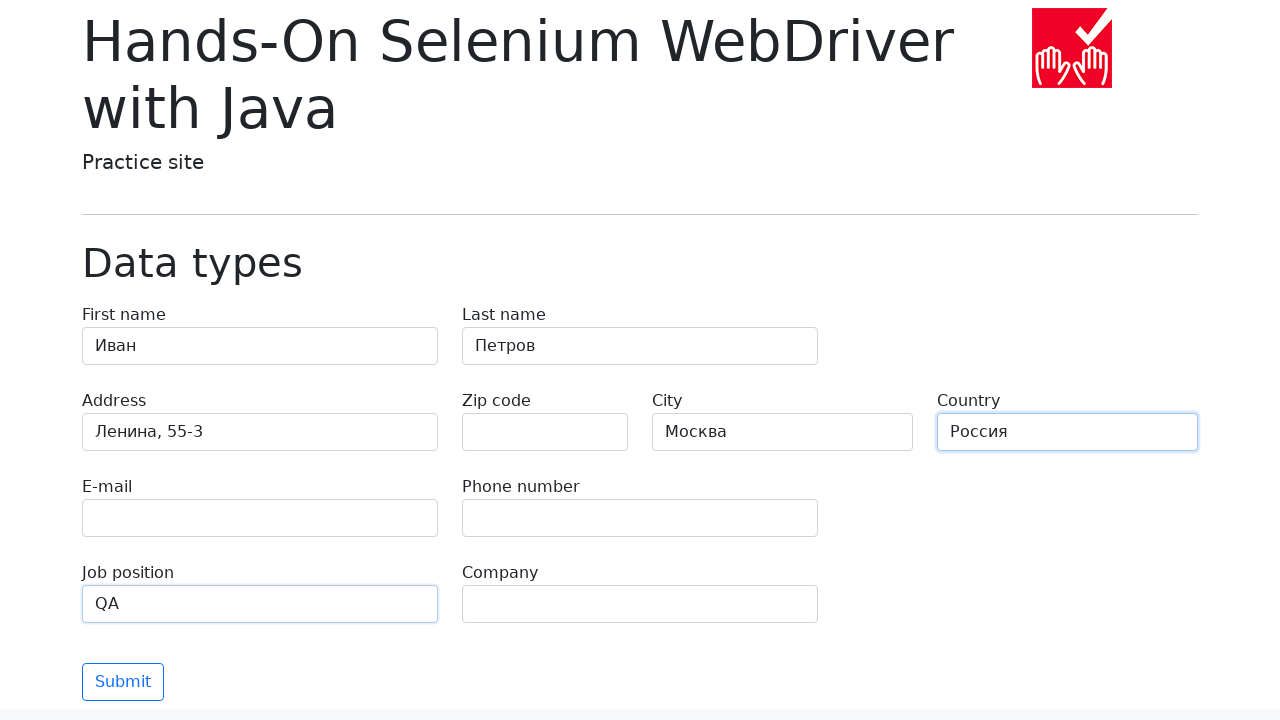

Filled company field with 'Merion' on input[name='company']
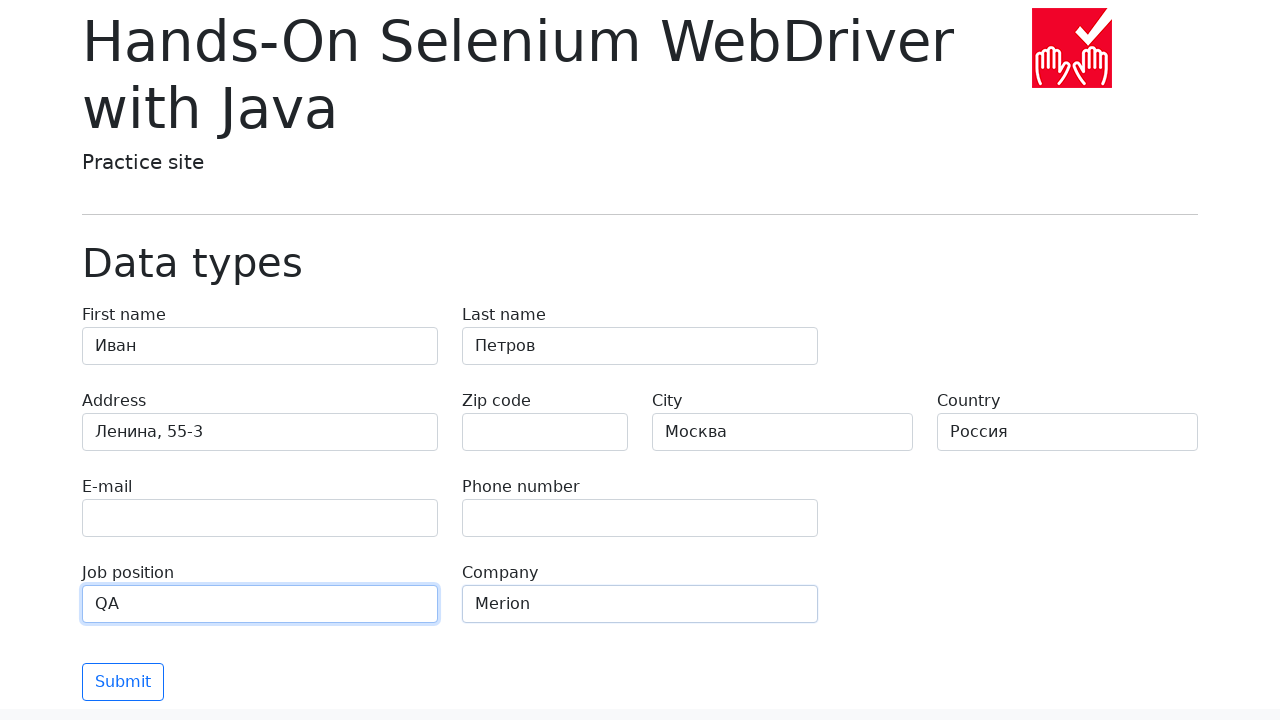

Clicked submit button at (123, 682) on .btn-outline-primary
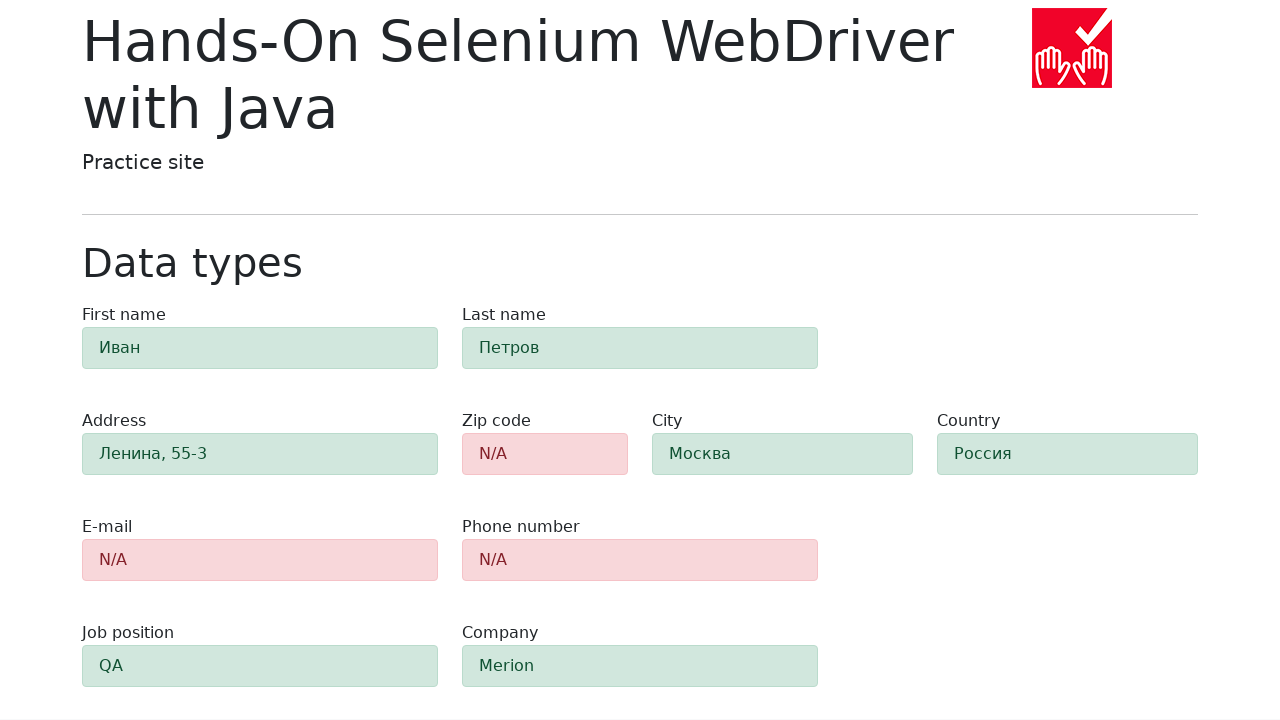

Waited for form validation - zip code field selector appeared
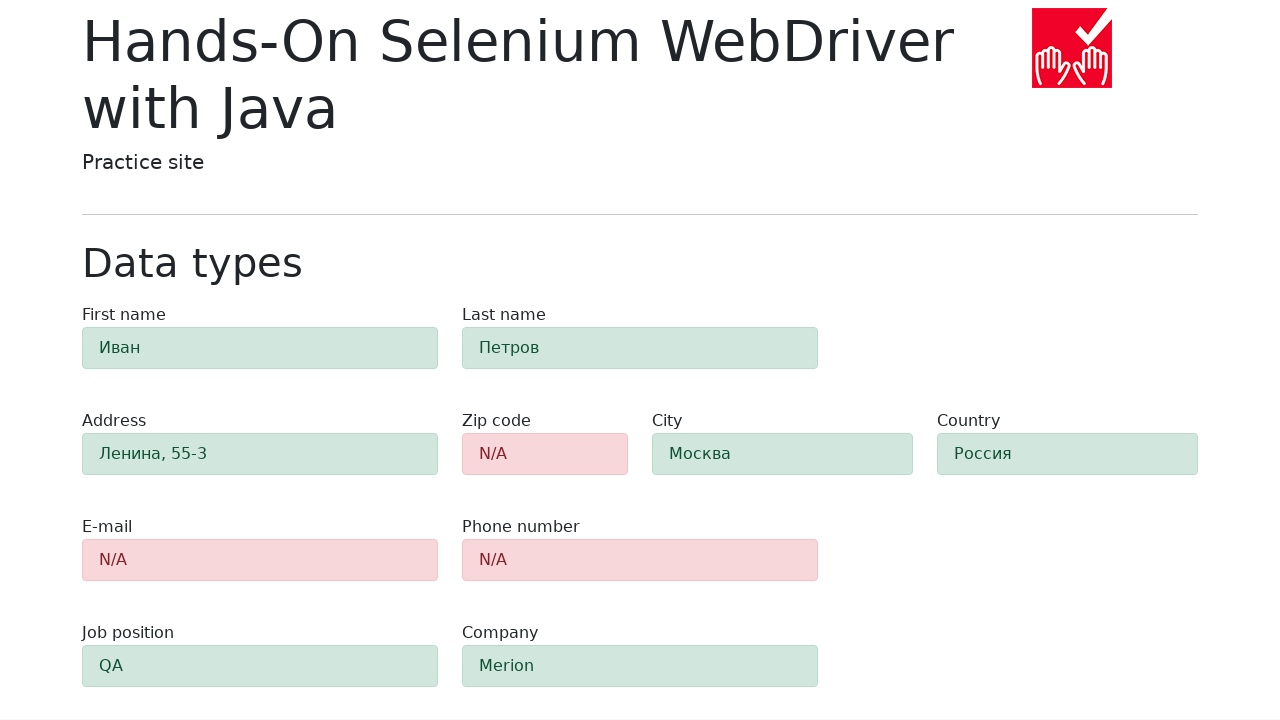

Verified zip code field is visible with validation styling
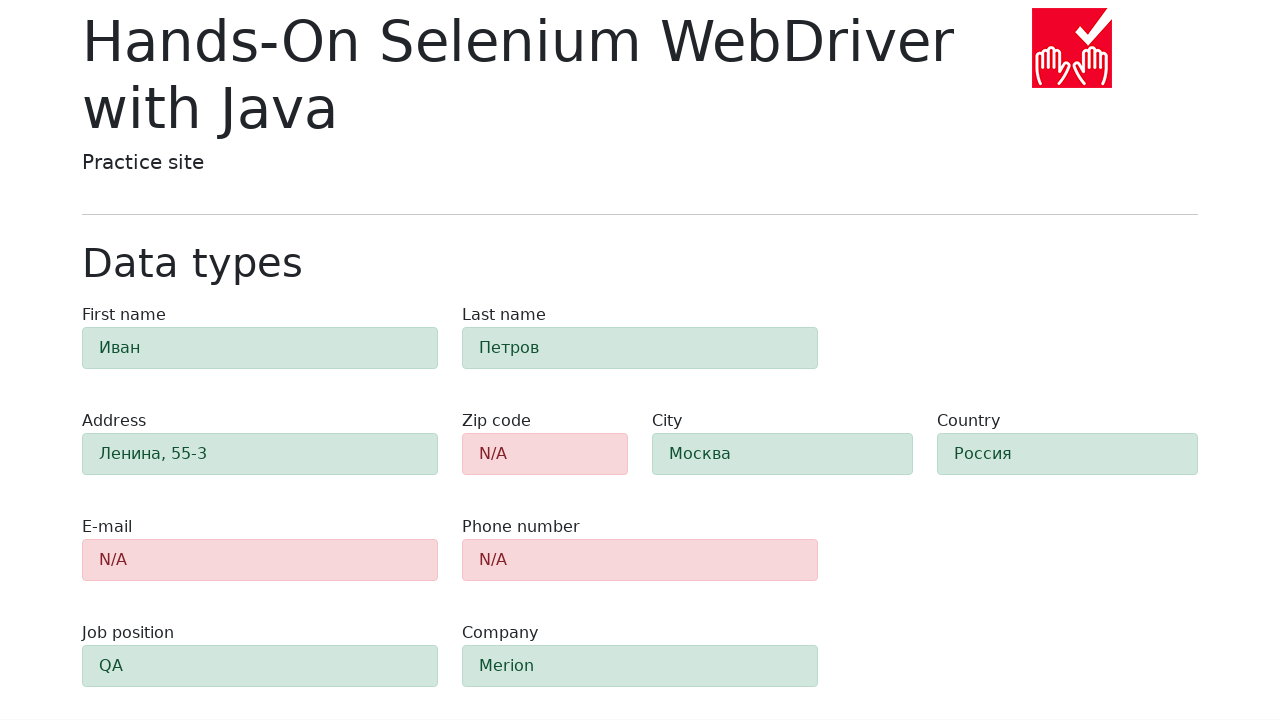

Verified email field is visible with validation styling
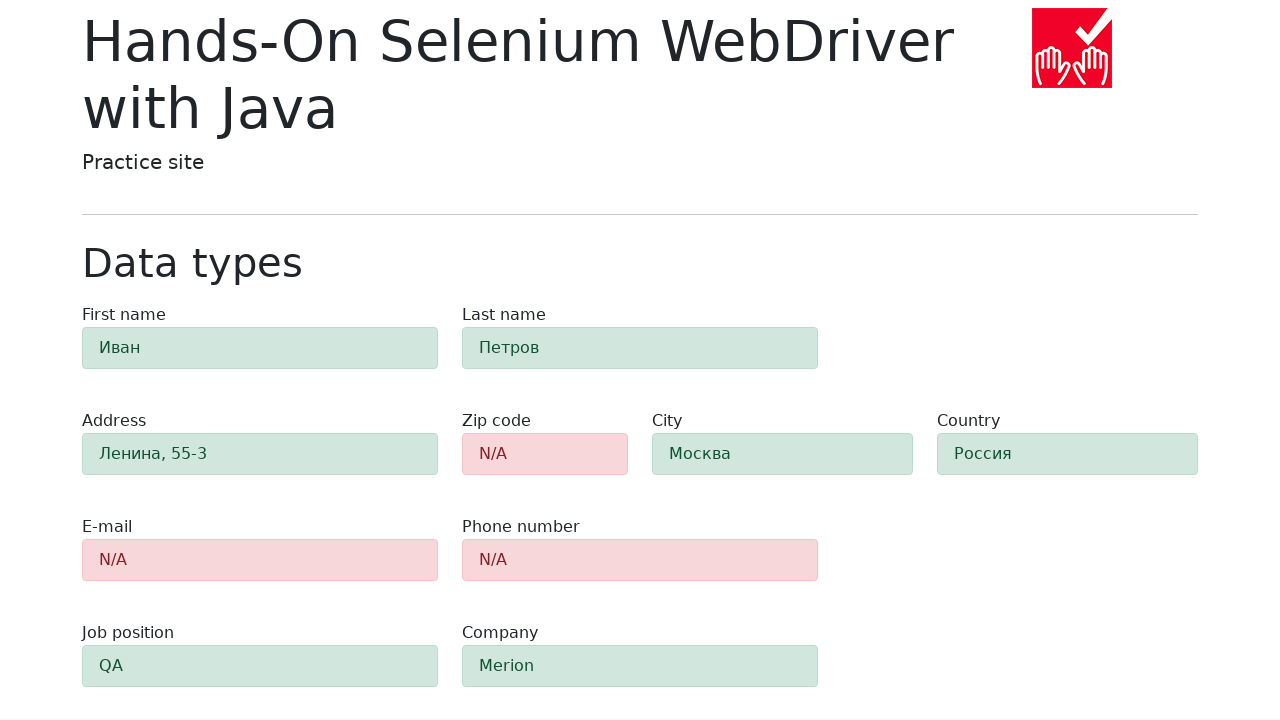

Verified phone field is visible with validation styling
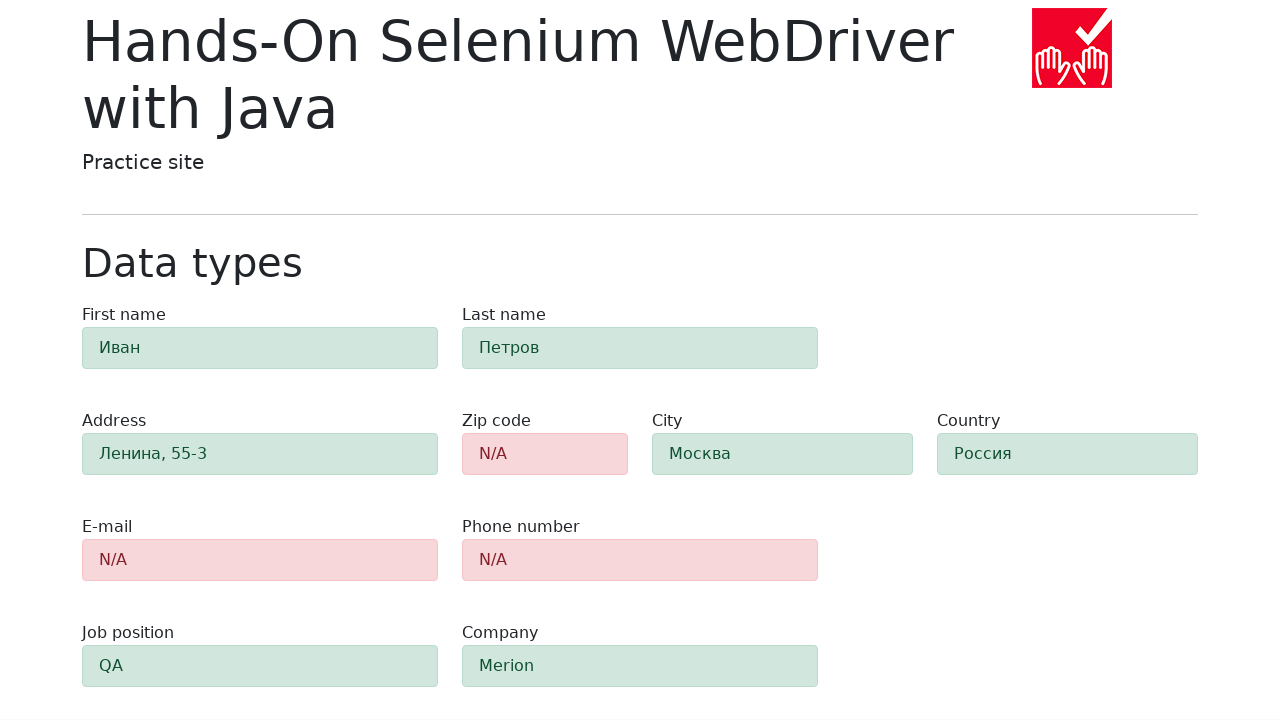

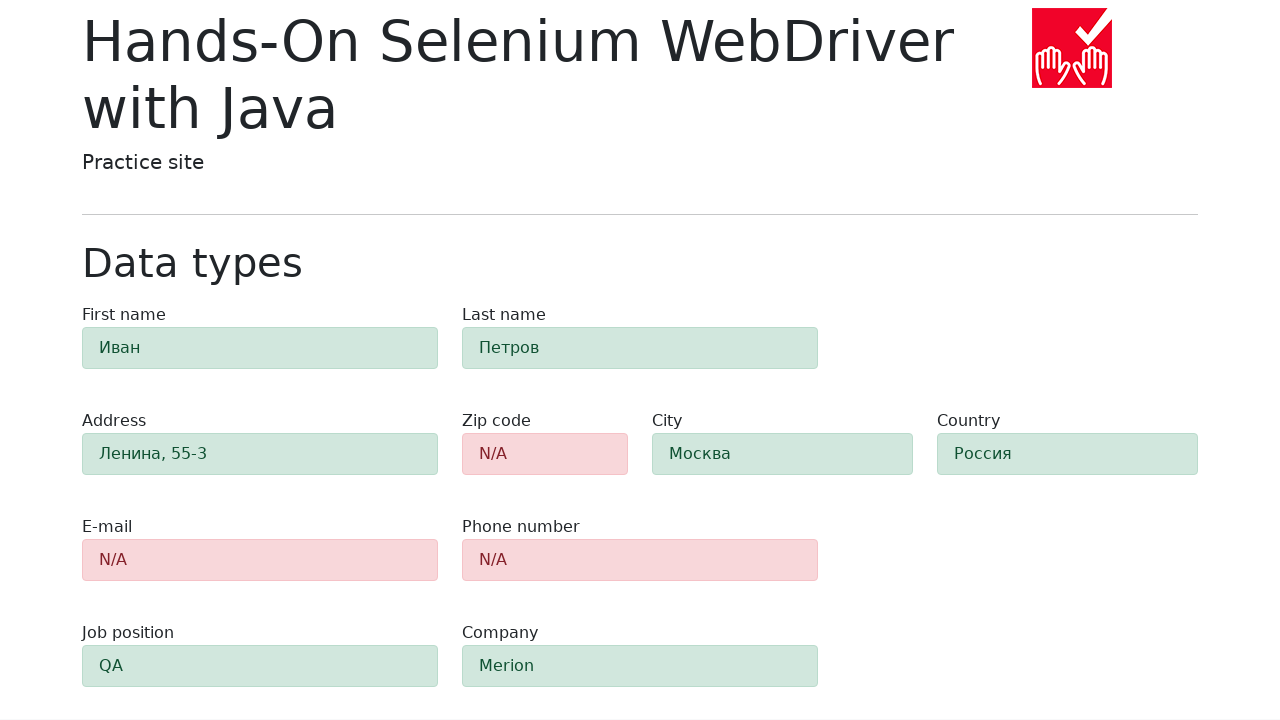